Tests browser multi-window and multi-tab functionality by opening the initial page, then opening a new tab with a second URL, and finally opening a new window with a third URL.

Starting URL: https://testautomationpractice.blogspot.com/

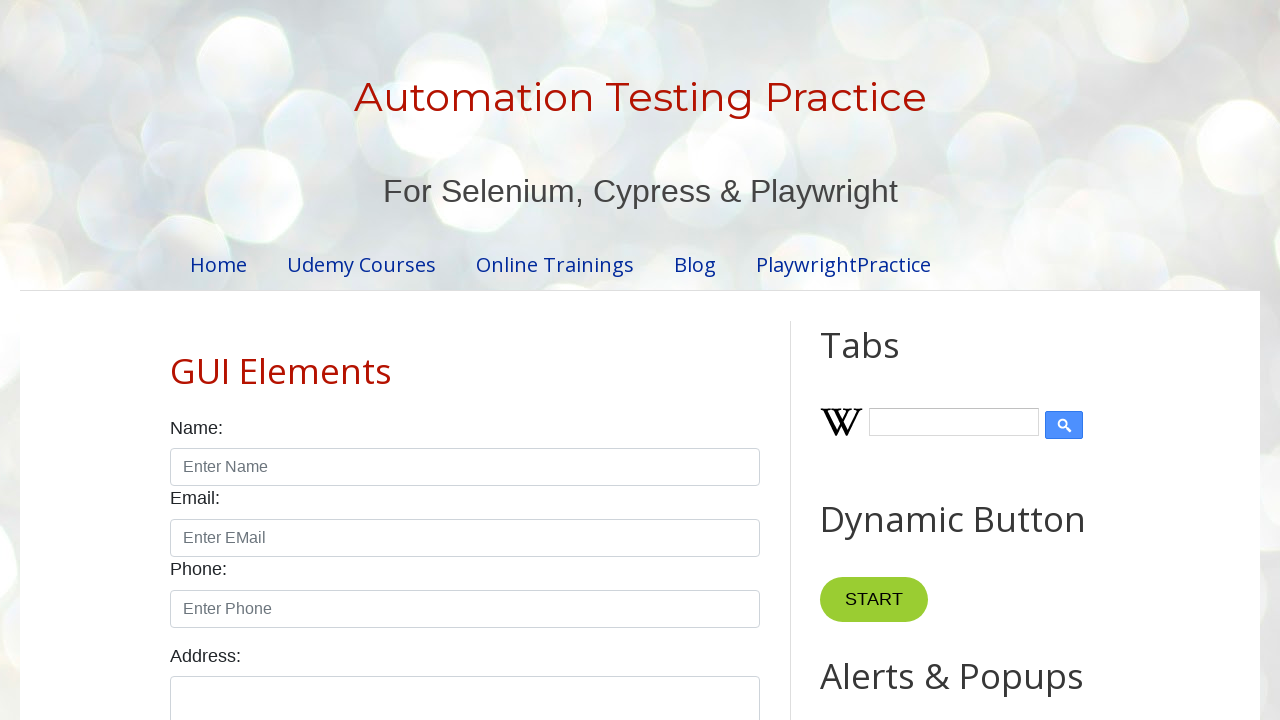

Opened initial page at https://testautomationpractice.blogspot.com/ and retrieved title
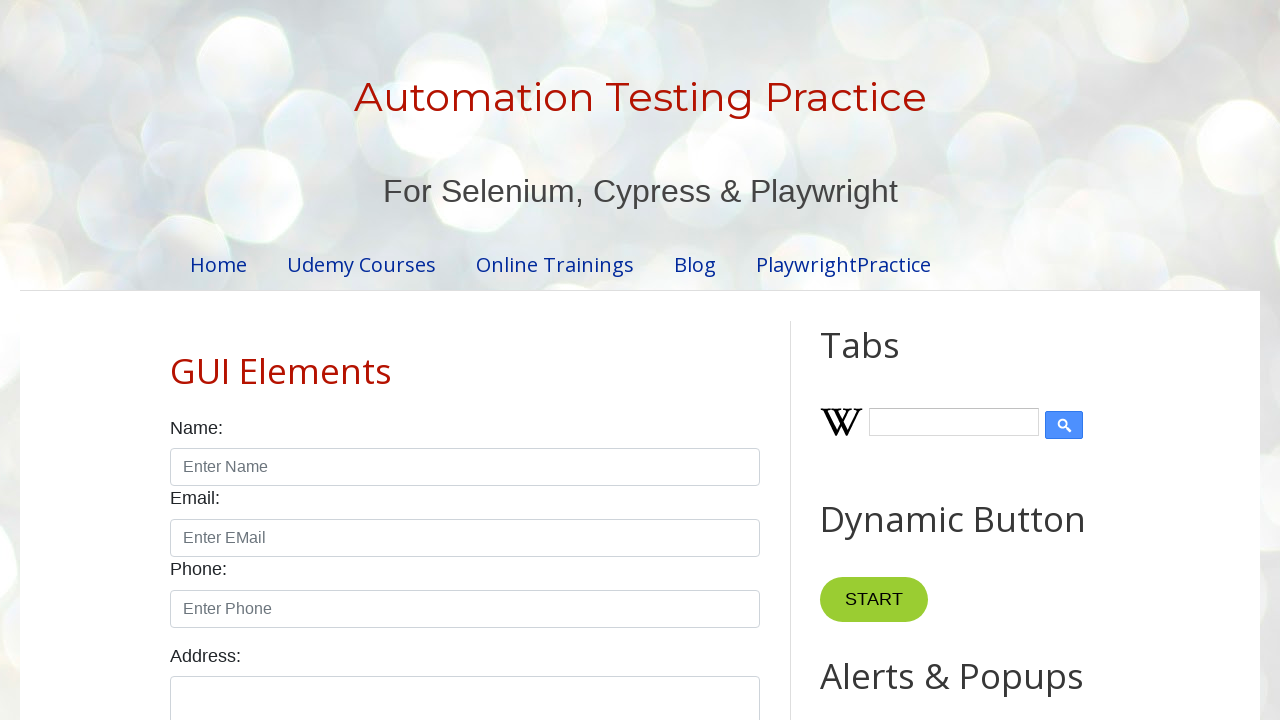

Created new tab
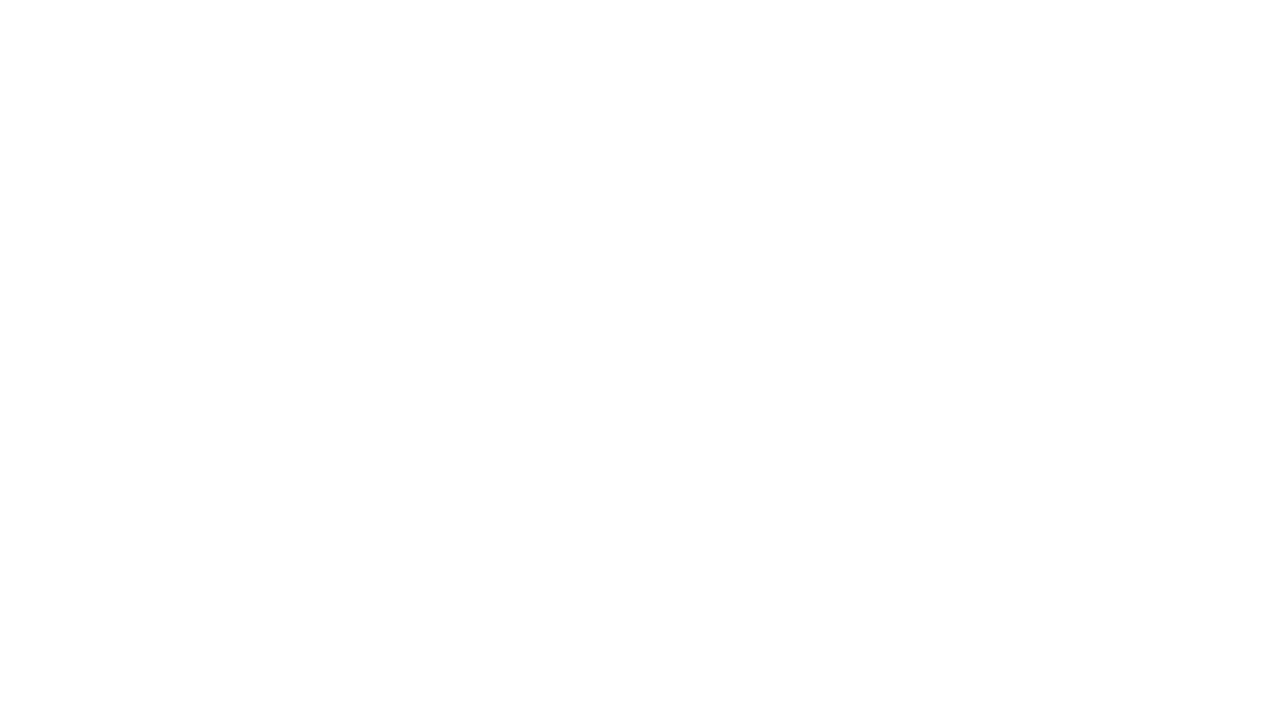

Navigated new tab to https://opensource-demo.orangehrmlive.com/web/index.php/auth/login
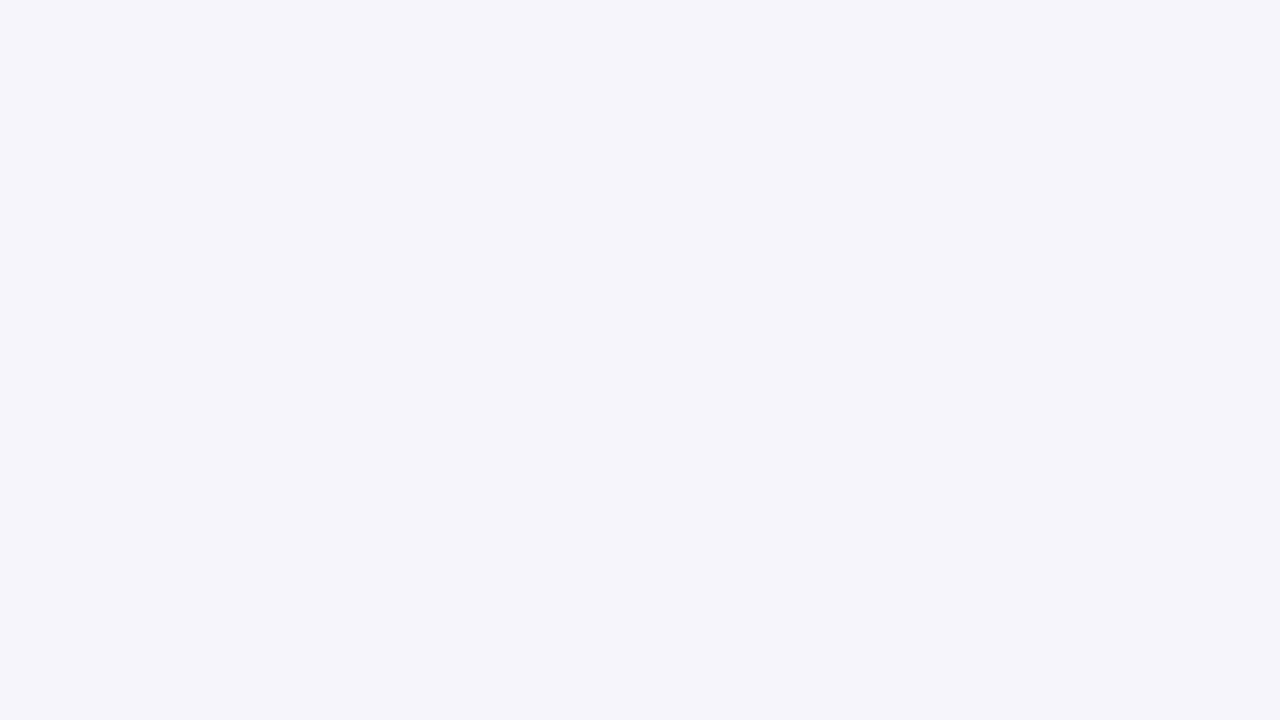

Retrieved new tab title: OrangeHRM
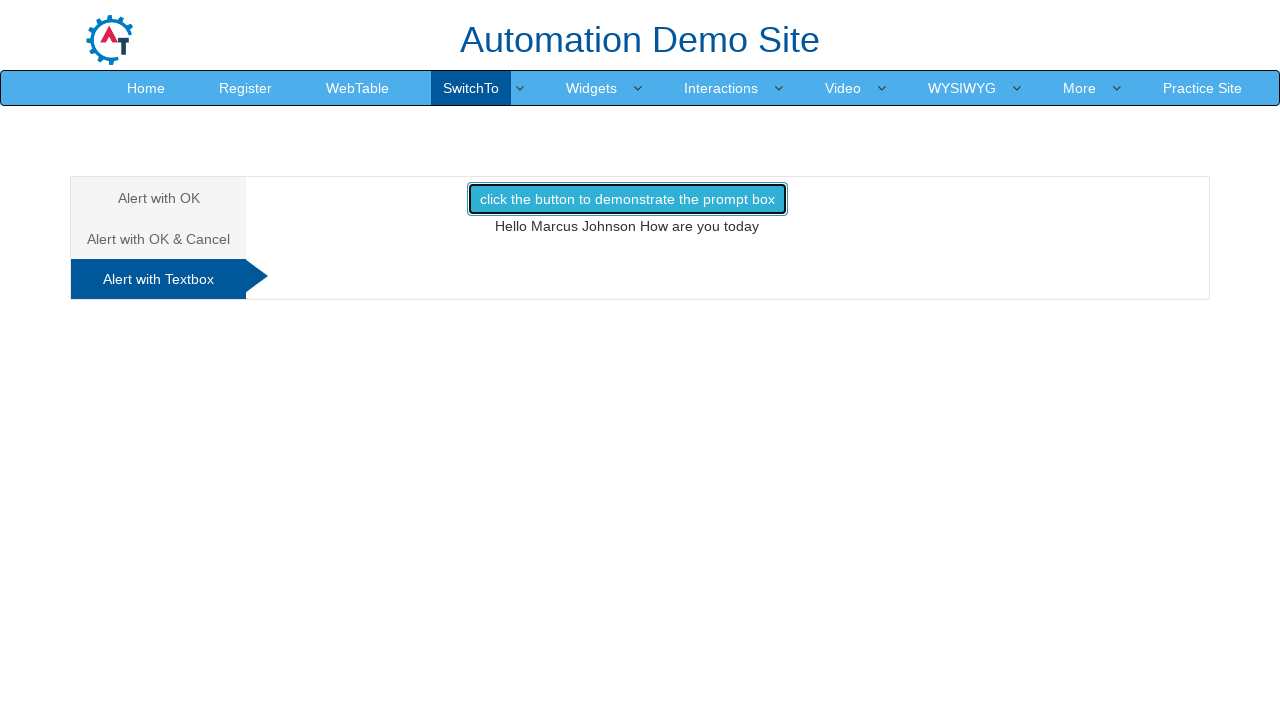

Created new window
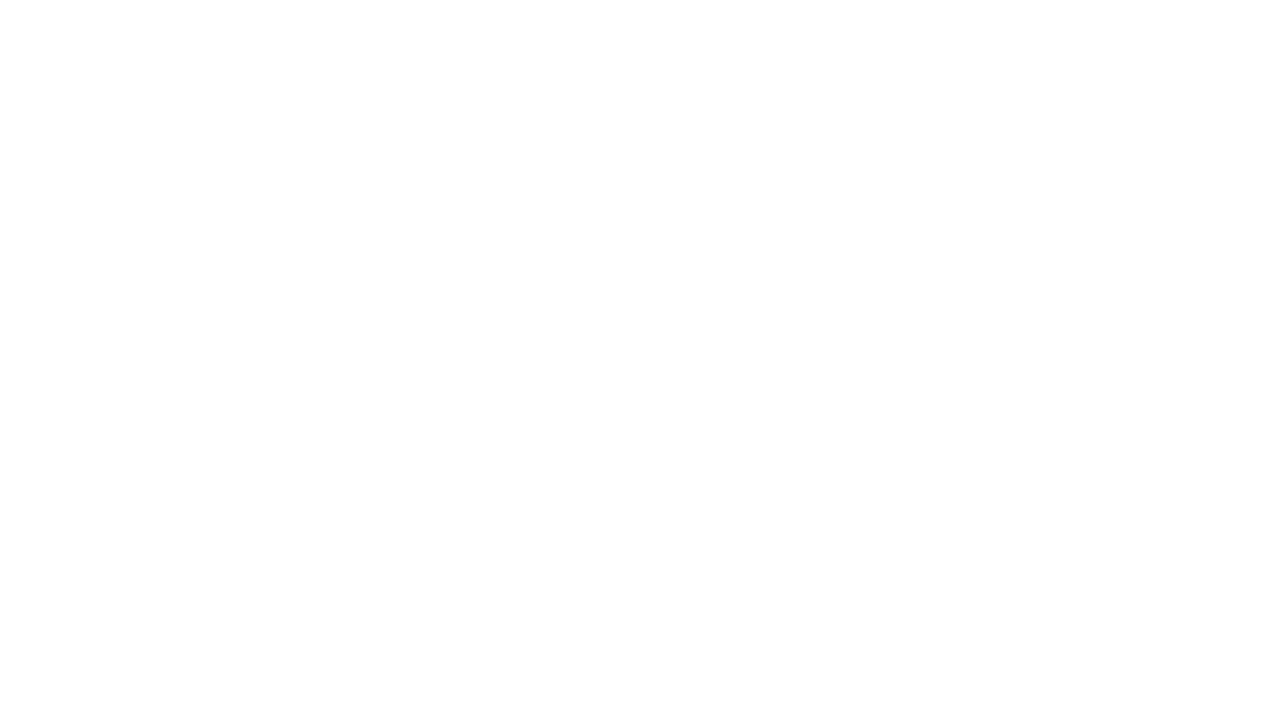

Navigated new window to https://the-internet.herokuapp.com/
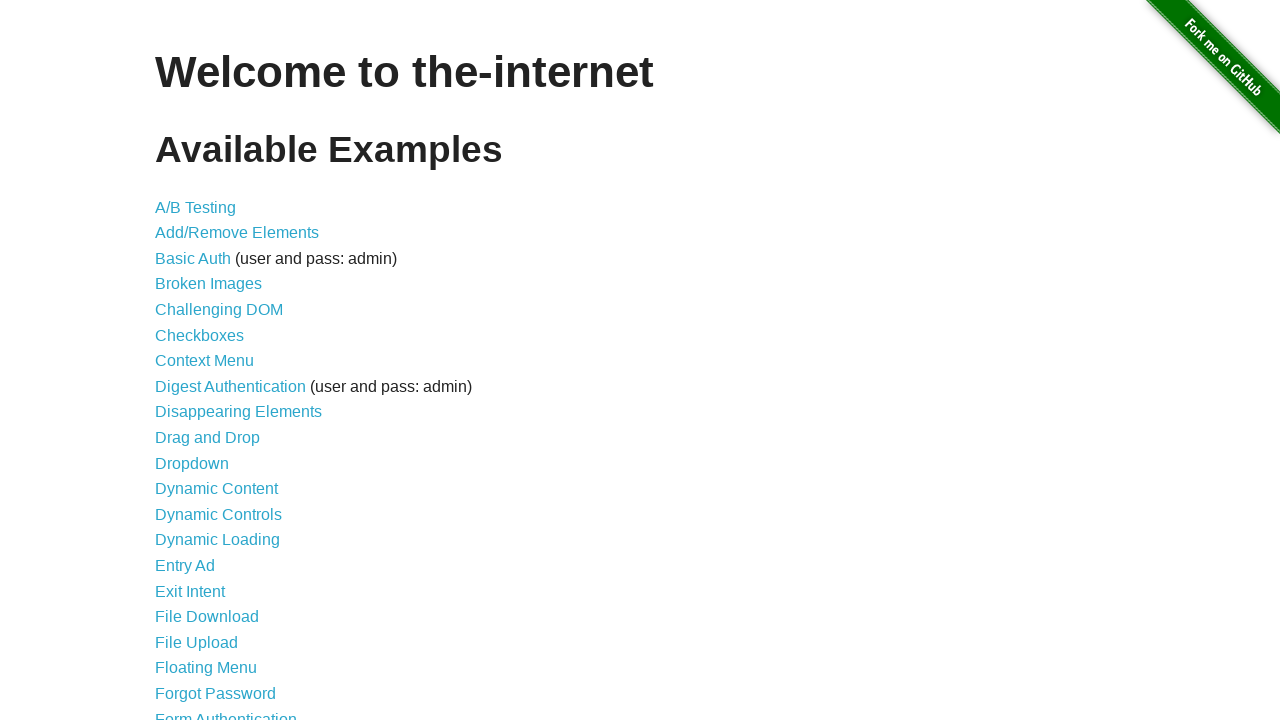

Retrieved new window title: The Internet
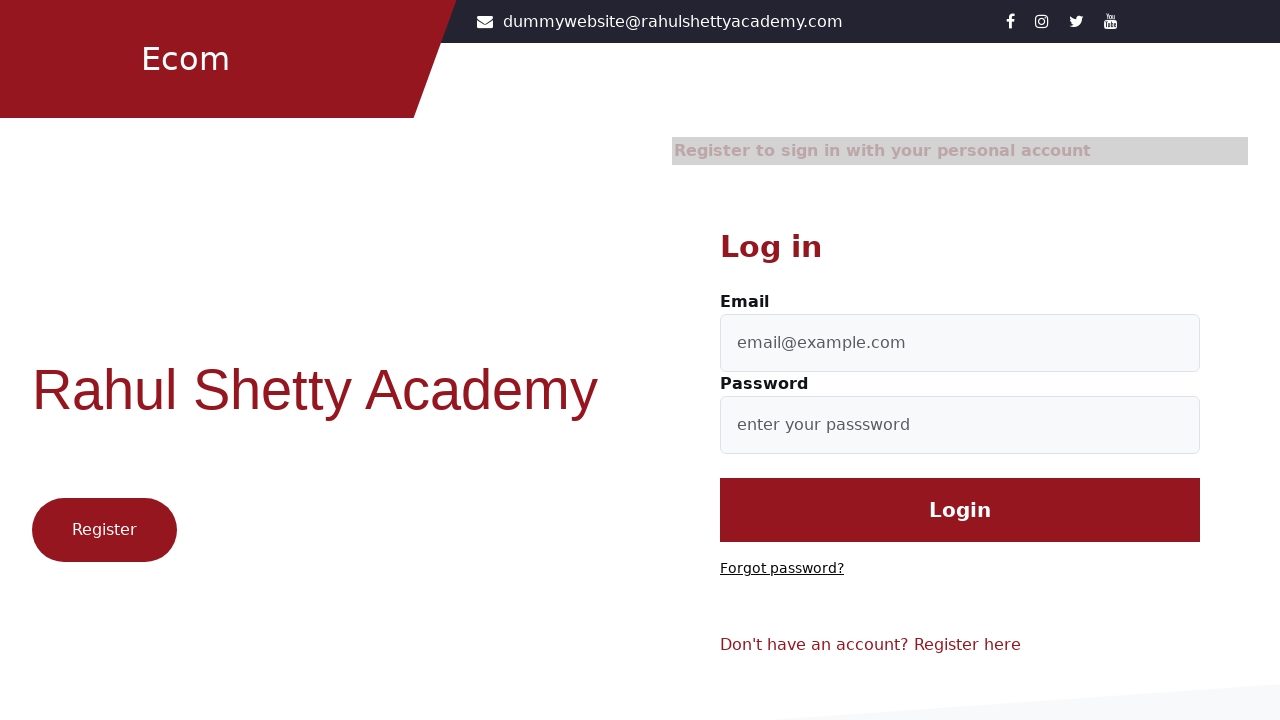

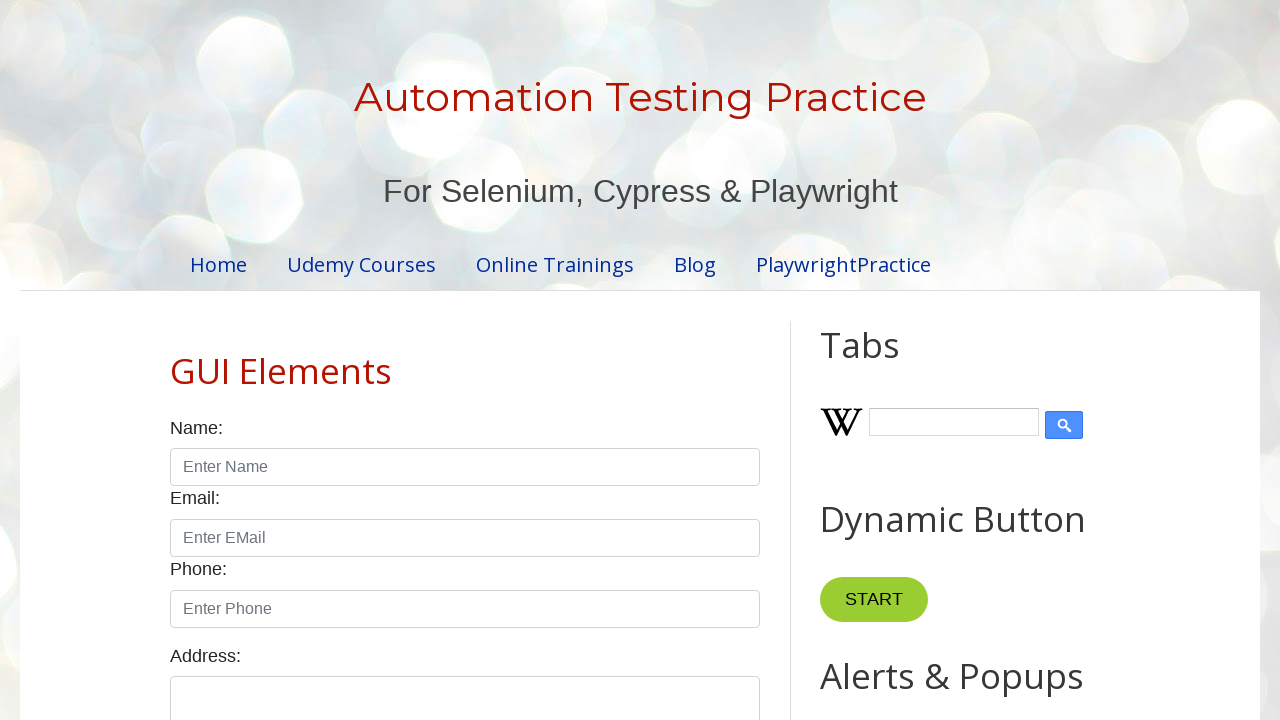